Tests a wait and verify functionality by clicking a verify button and checking that a success message appears

Starting URL: http://suninjuly.github.io/wait2.html

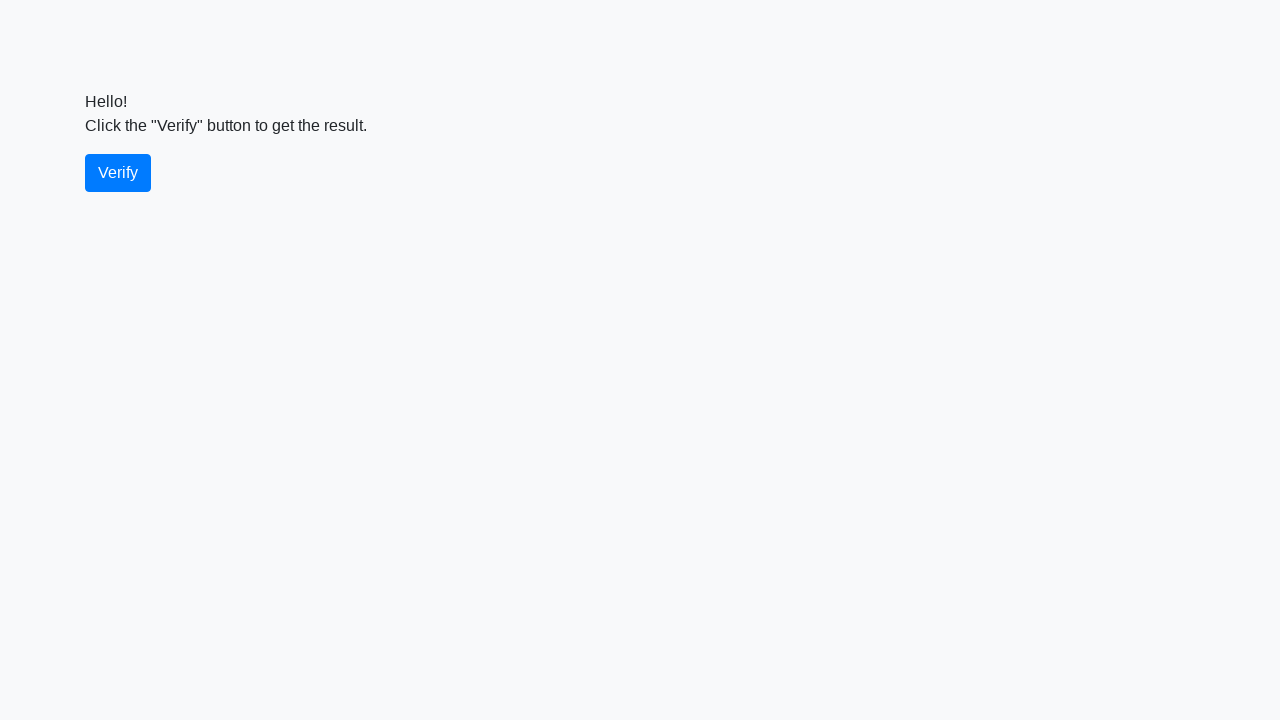

Waited for verify button to be present
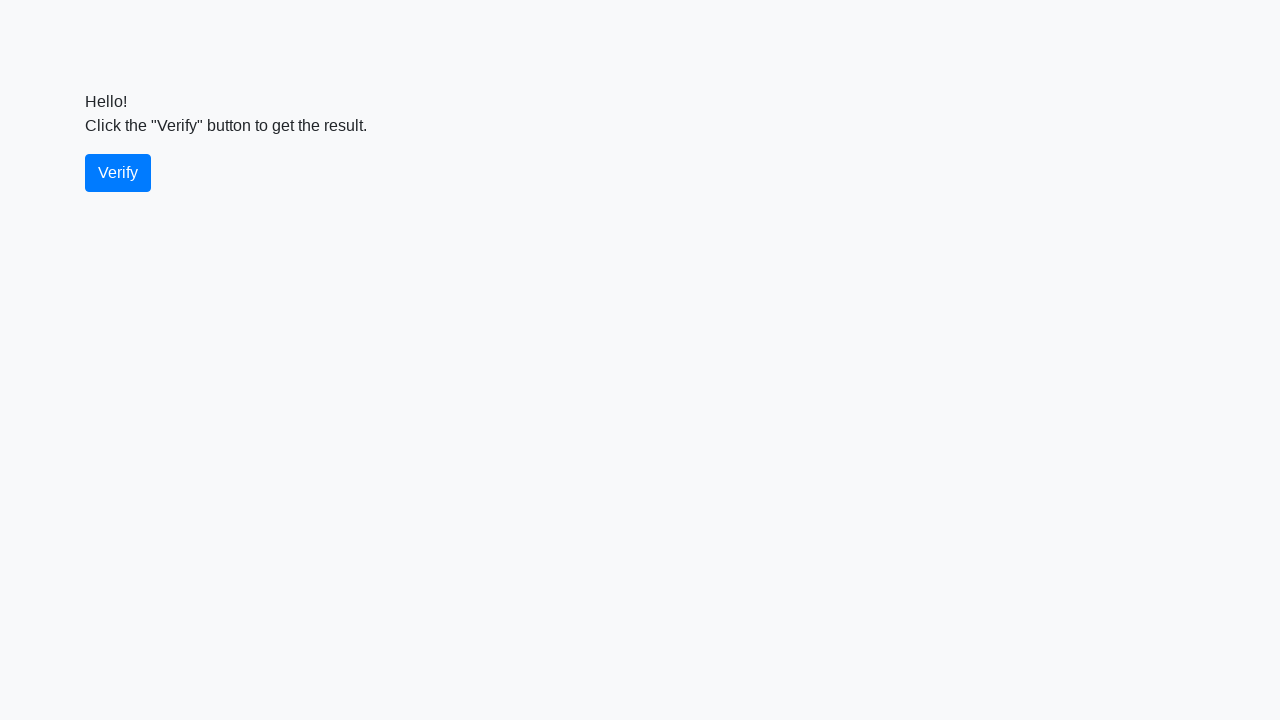

Located verify button element
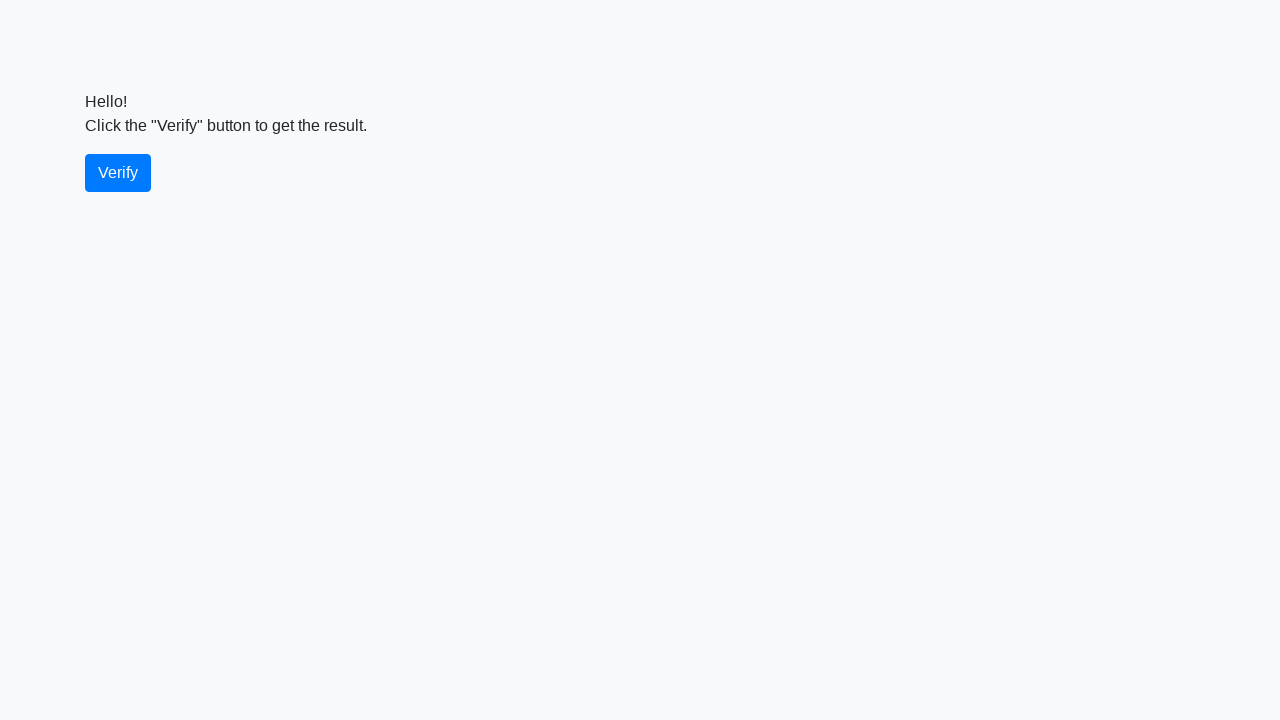

Clicked the verify button at (118, 173) on #verify
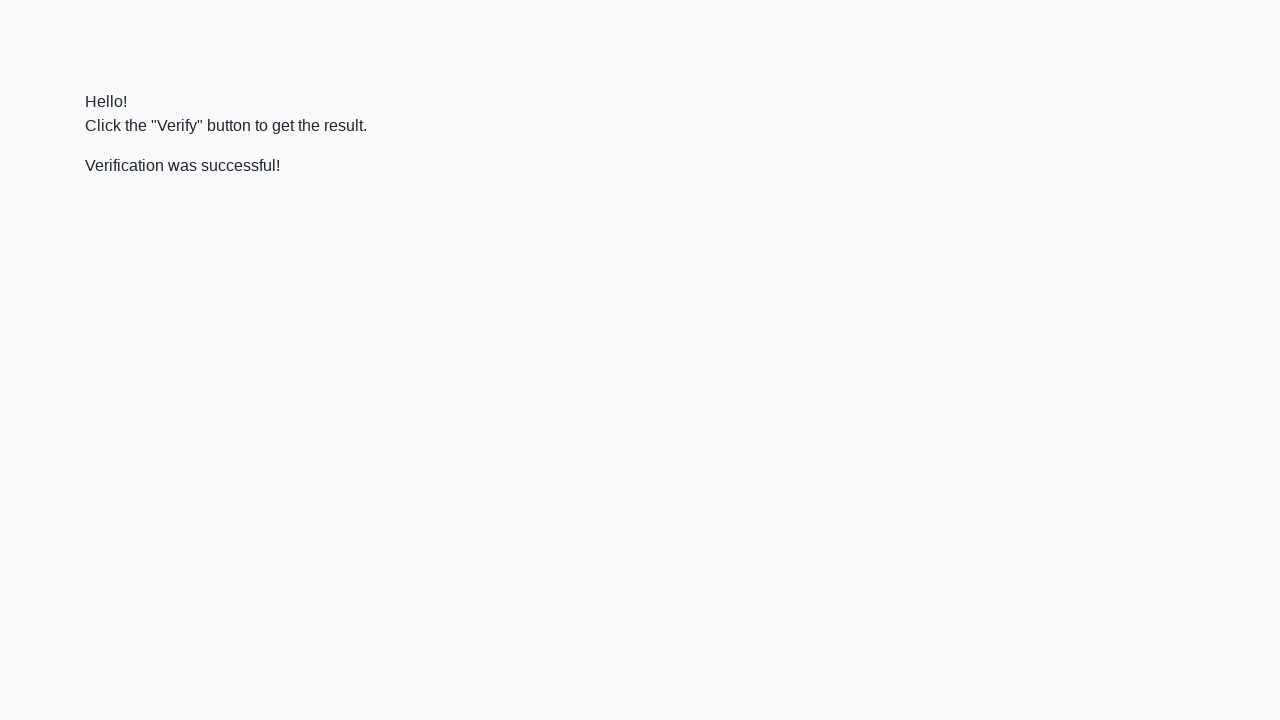

Located verification message element
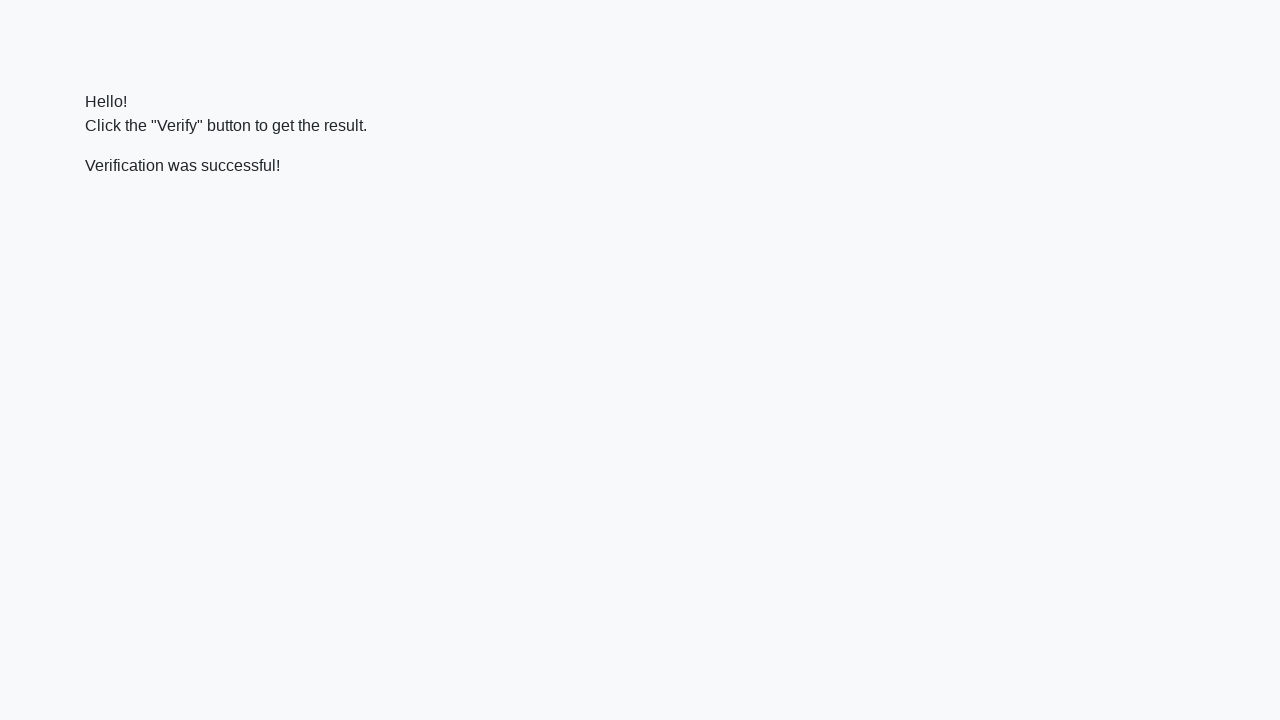

Waited for verification message to appear
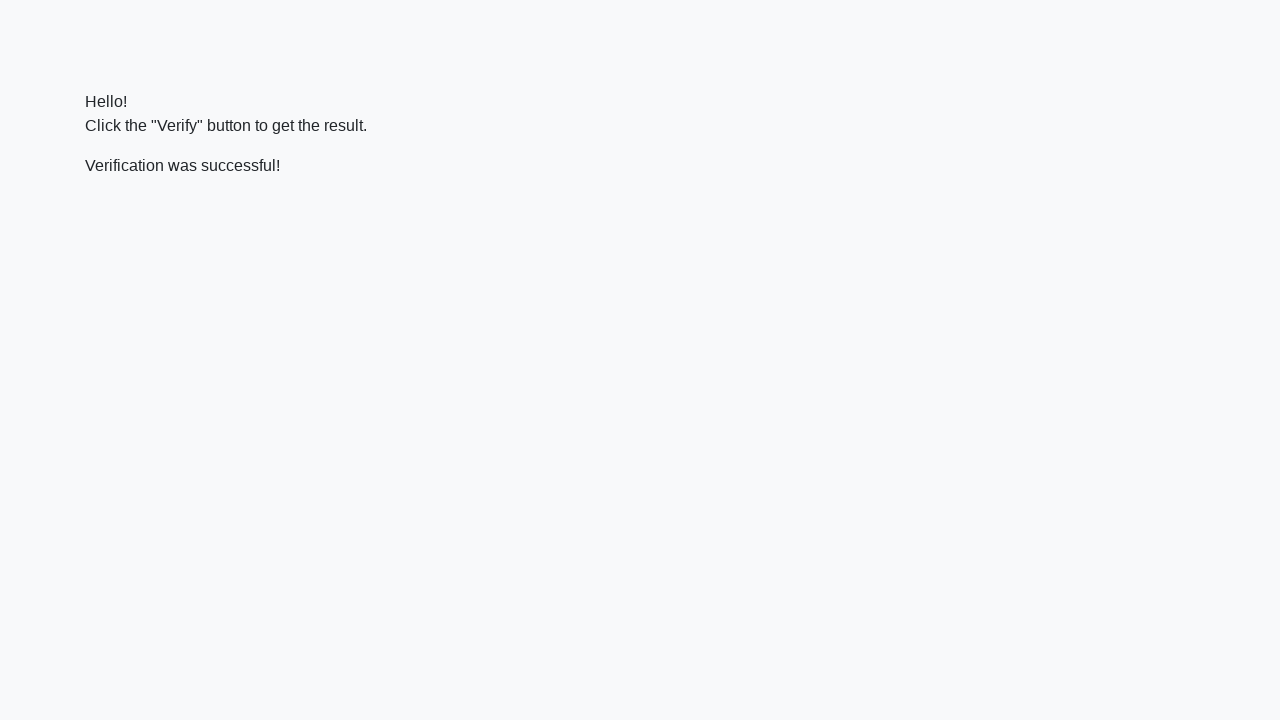

Verified that success message contains 'successful'
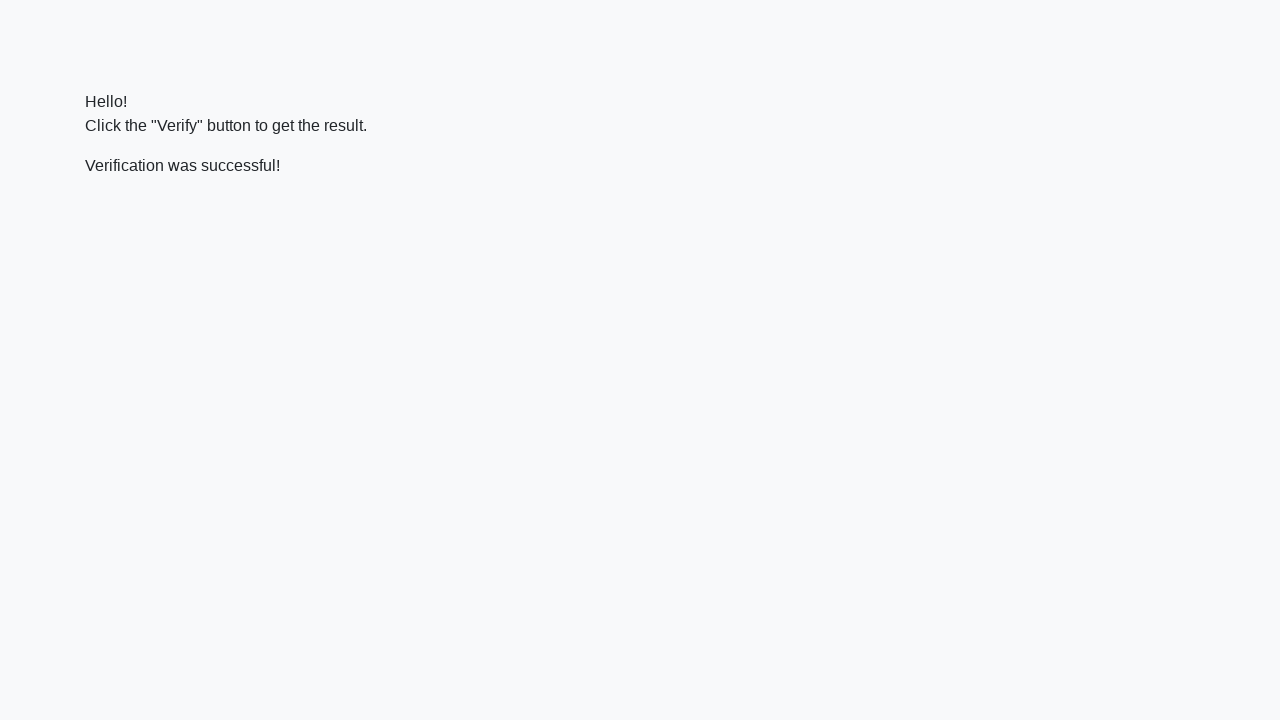

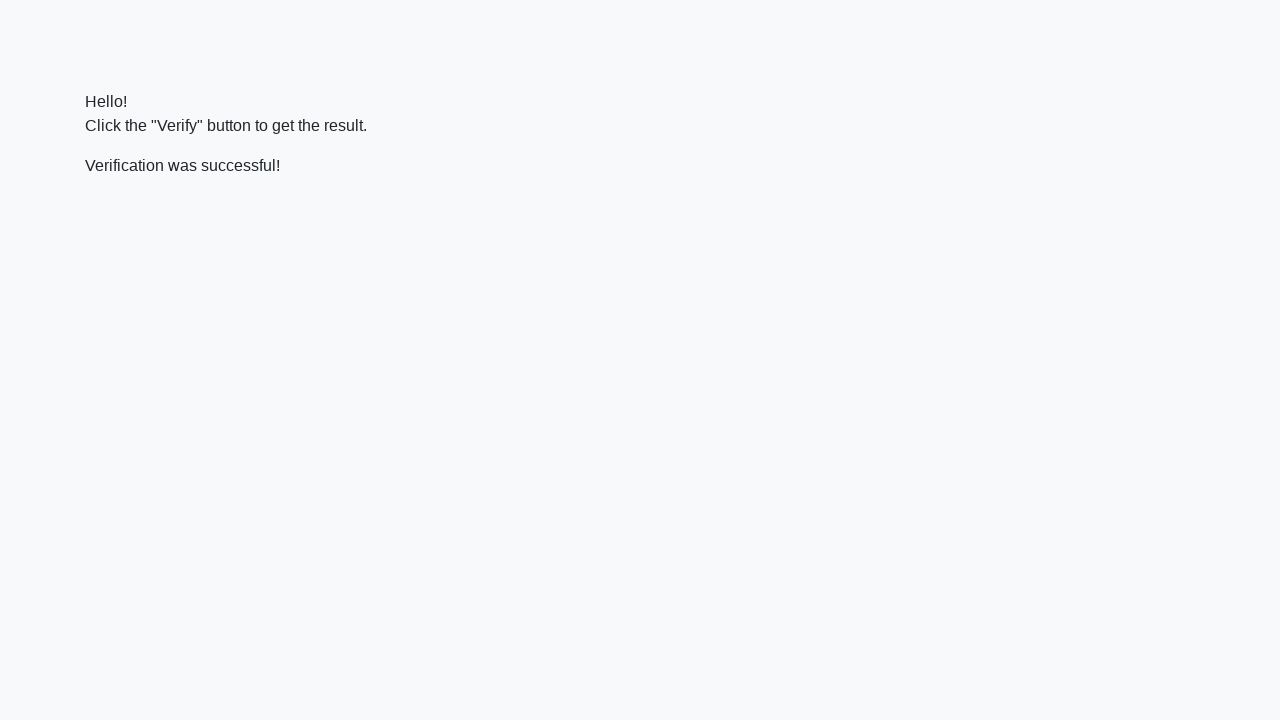